Tests opening a large modal dialog and reading its content

Starting URL: https://demoqa.com/modal-dialogs

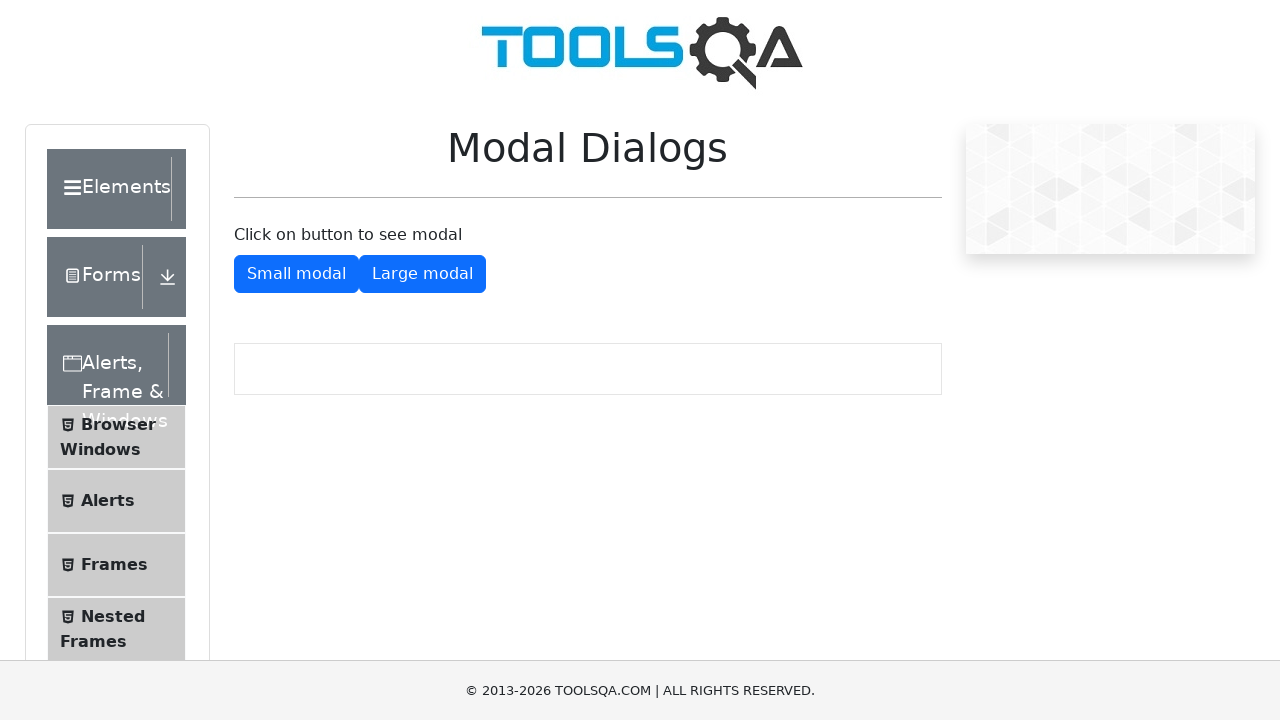

Clicked button to open large modal dialog at (422, 274) on #showLargeModal
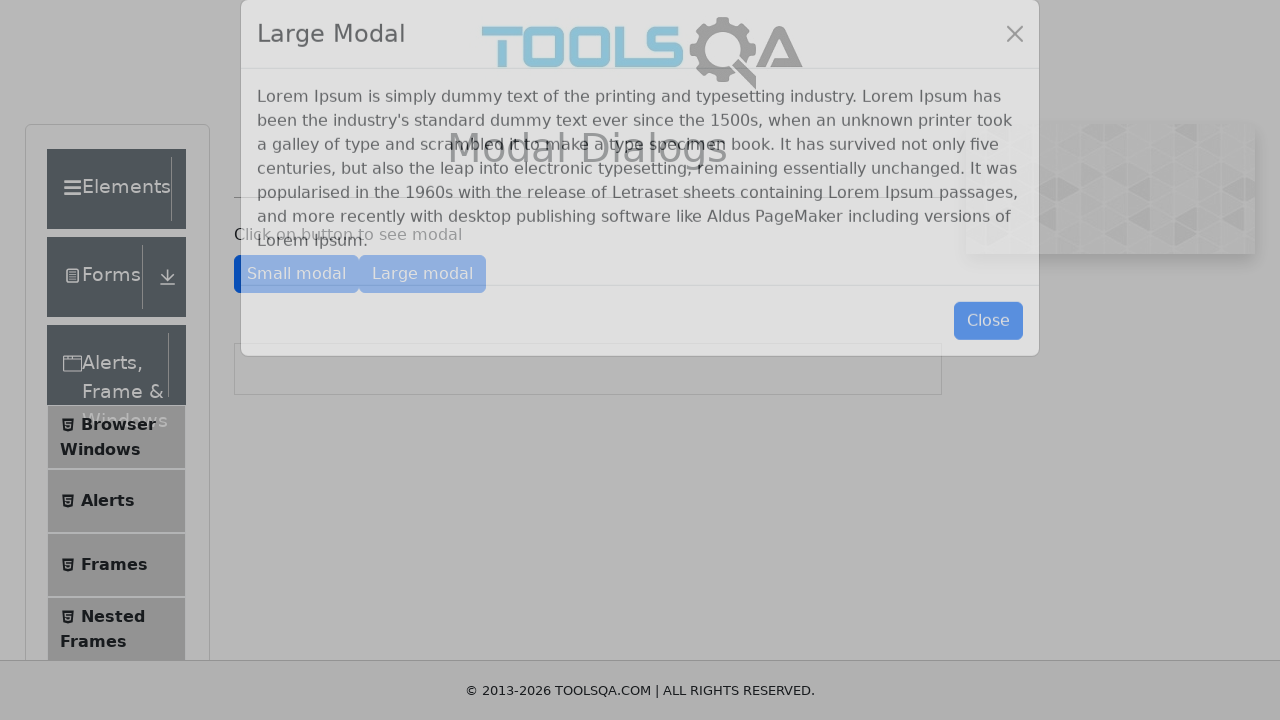

Large modal dialog content loaded and Lorem Ipsum text is visible
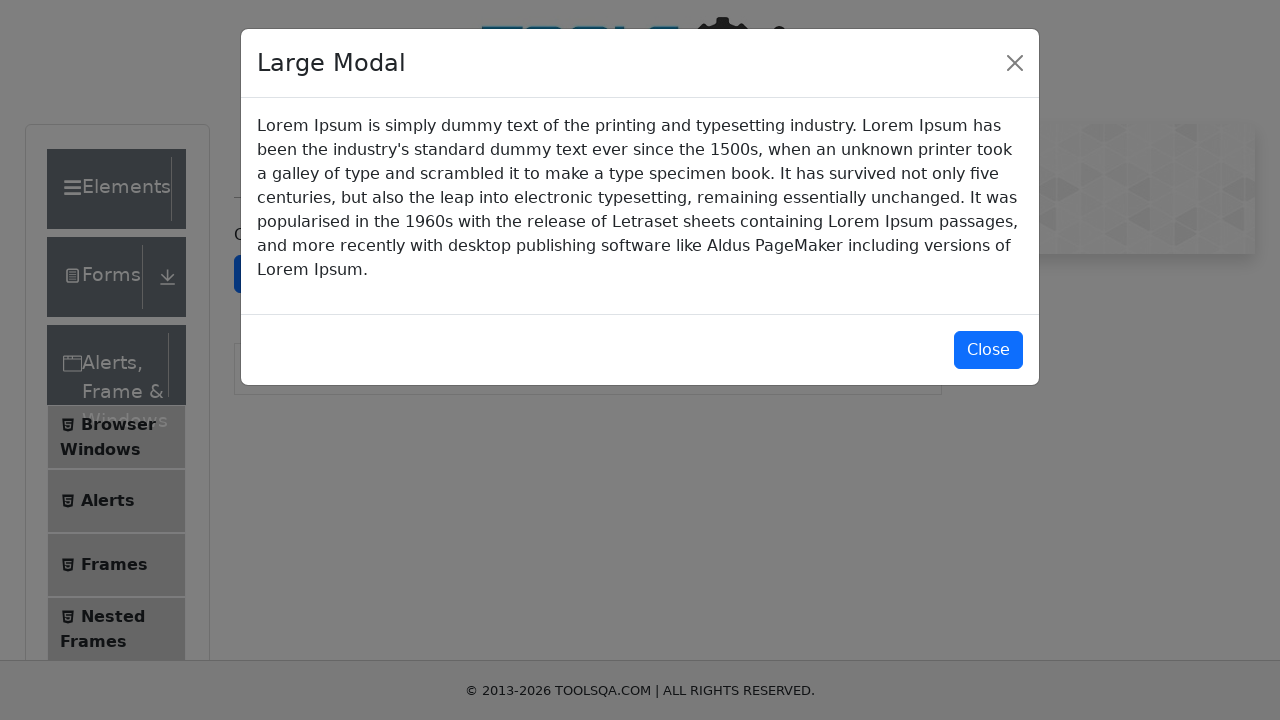

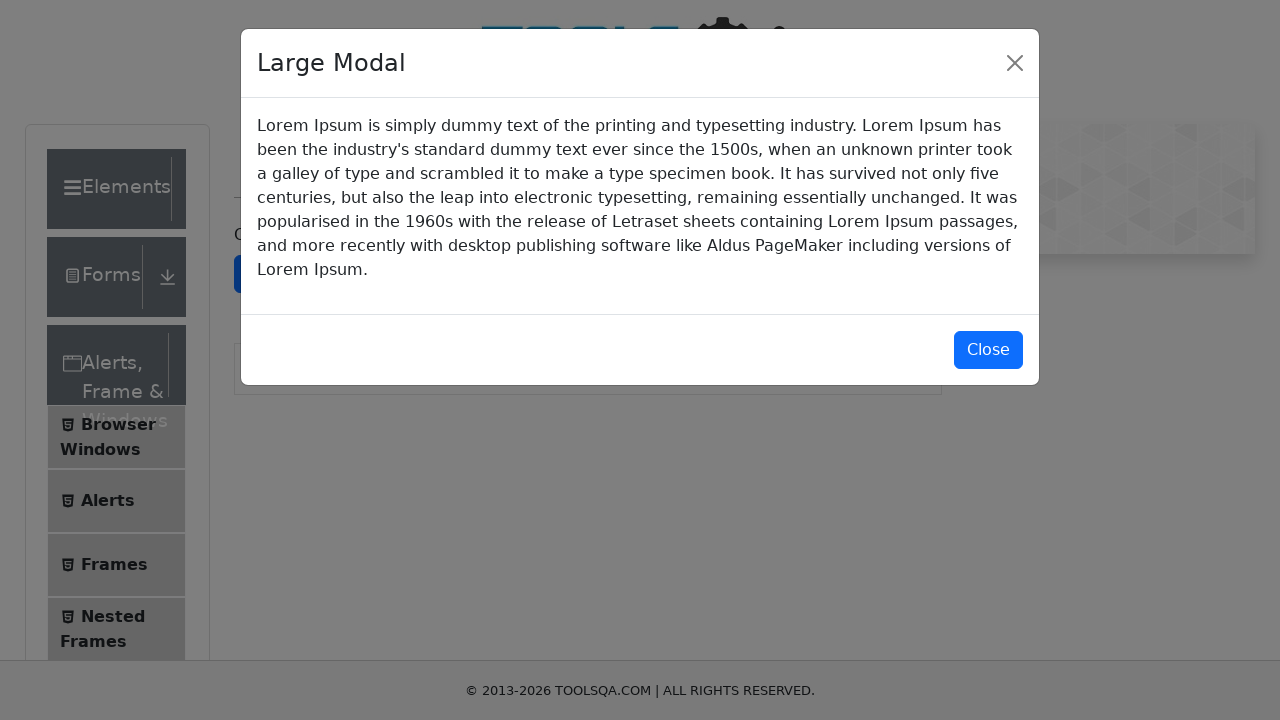